Finds an element by ID and retrieves its text content

Starting URL: https://kristinek.github.io/site/examples/locators

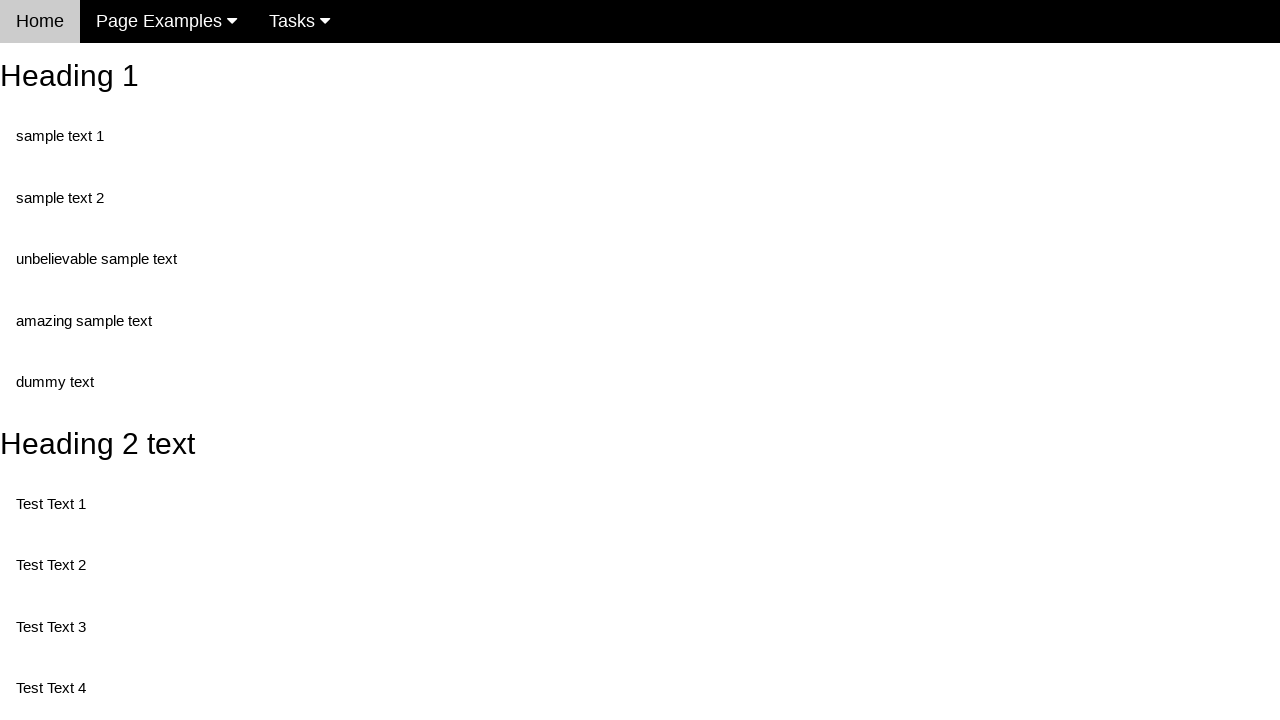

Navigated to locators example page
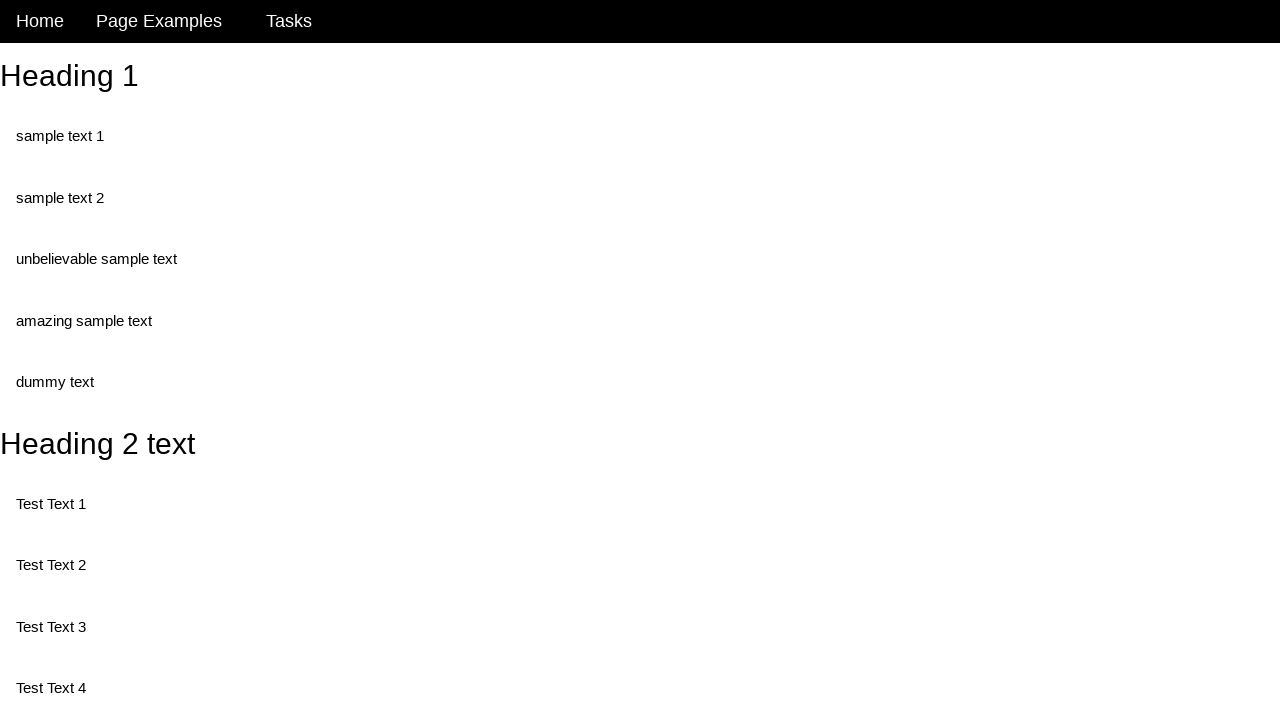

Retrieved text content from element with id 'heading_2'
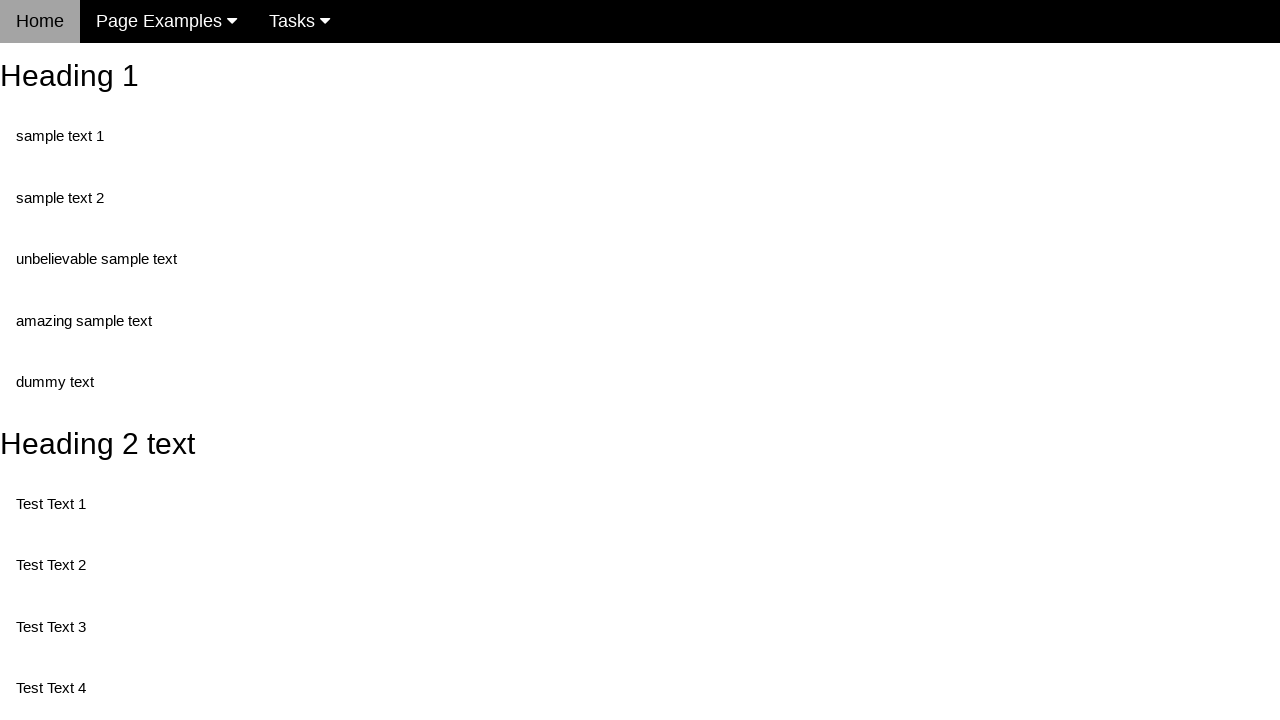

Printed heading text: Heading 2 text
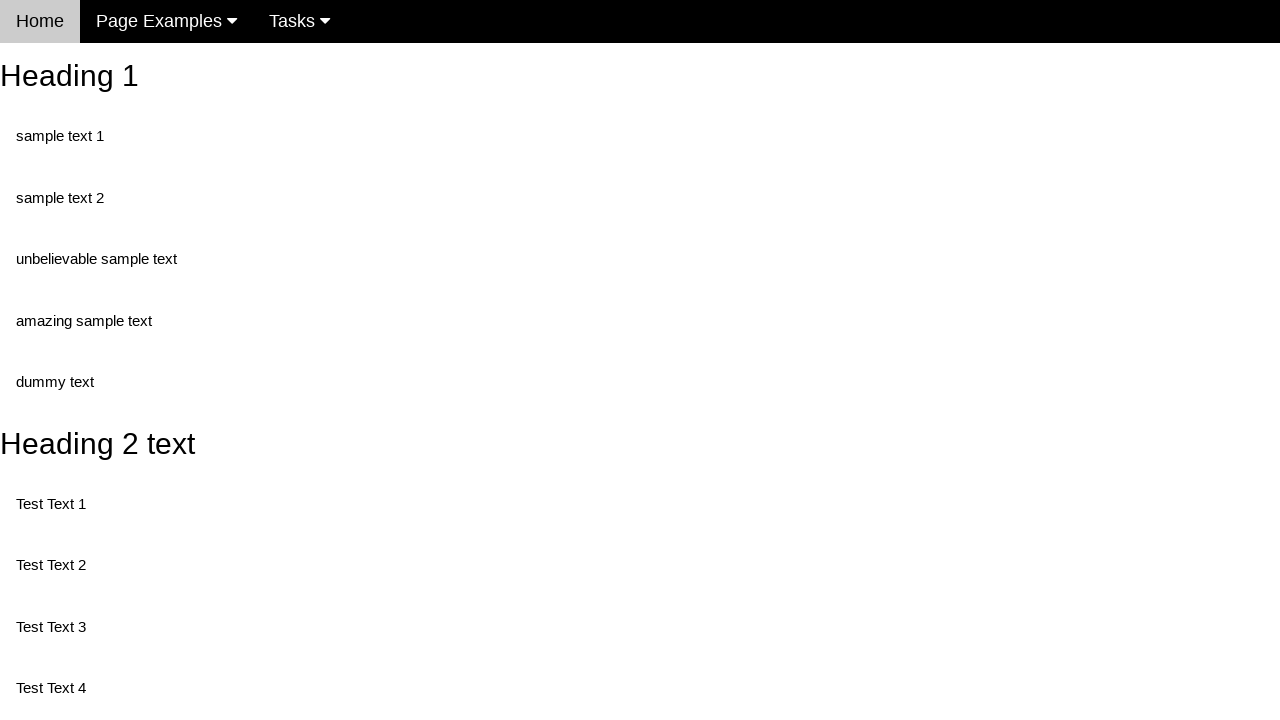

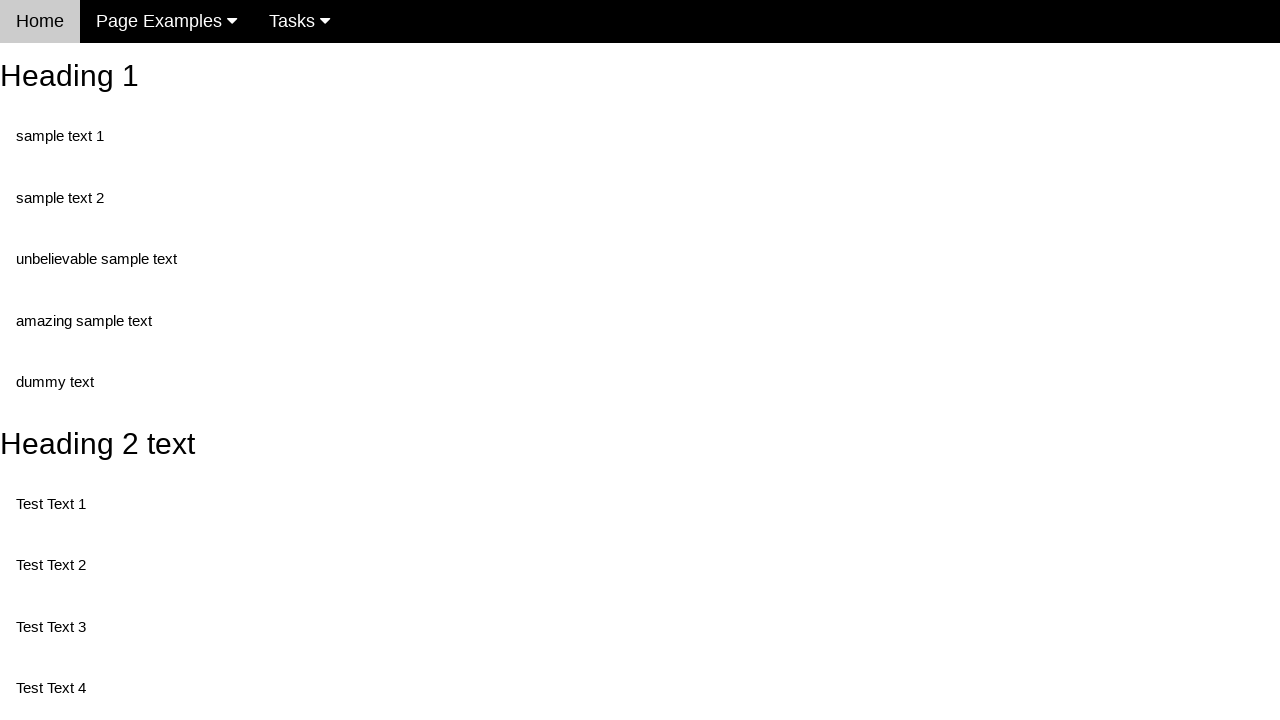